Navigates to a wine e-commerce page and waits for a flashy popup element to appear, verifying the page loads correctly.

Starting URL: https://www.paneco.co.il/wine

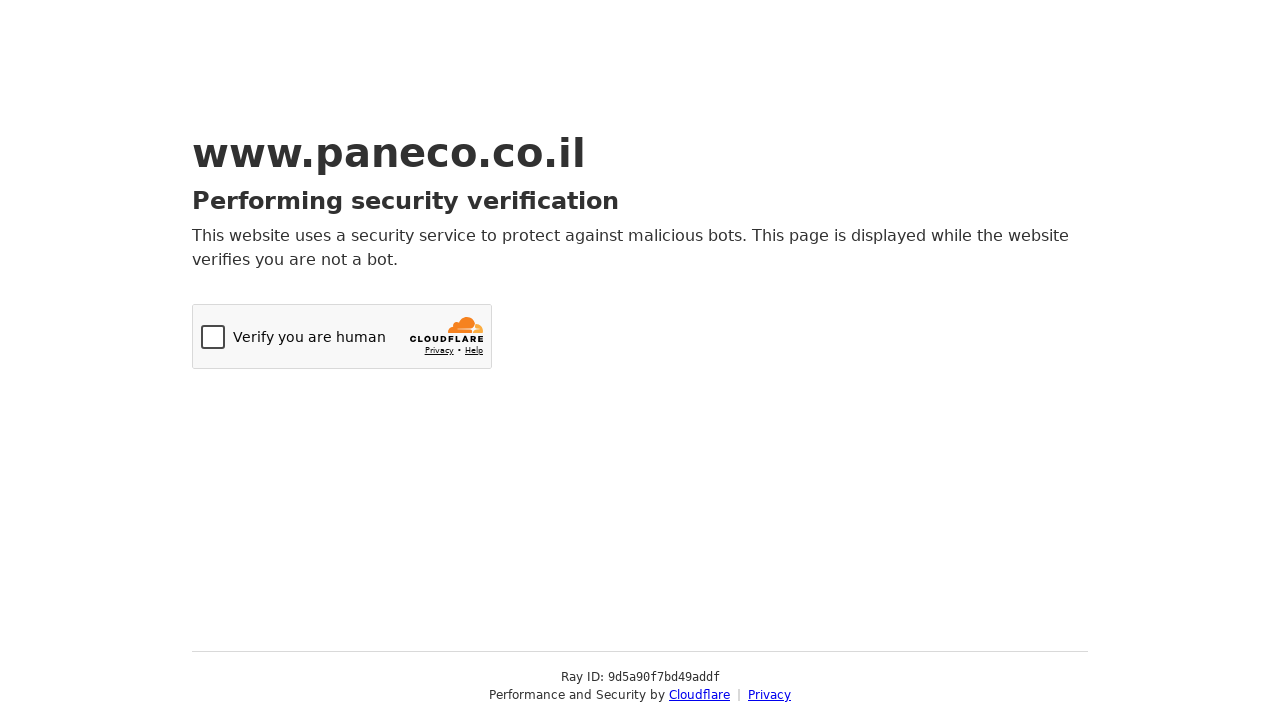

Navigated to wine e-commerce page at https://www.paneco.co.il/wine
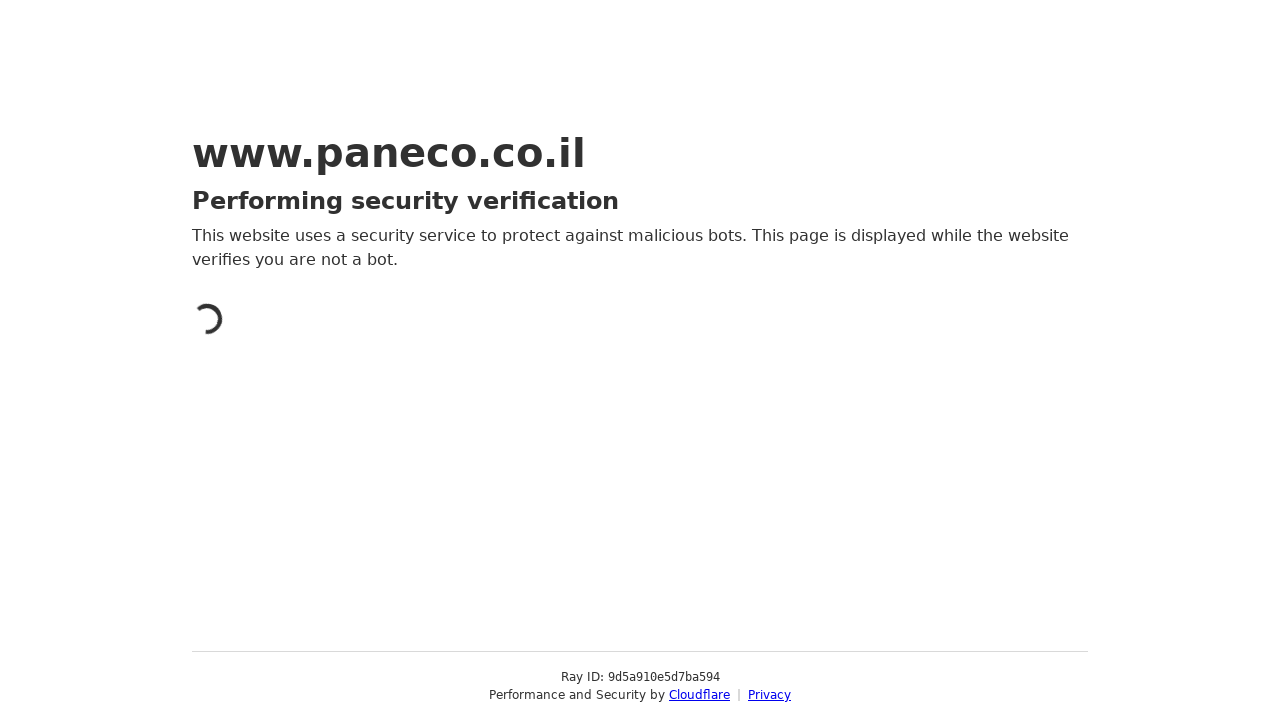

Flashy popup not found or timed out after 20 seconds
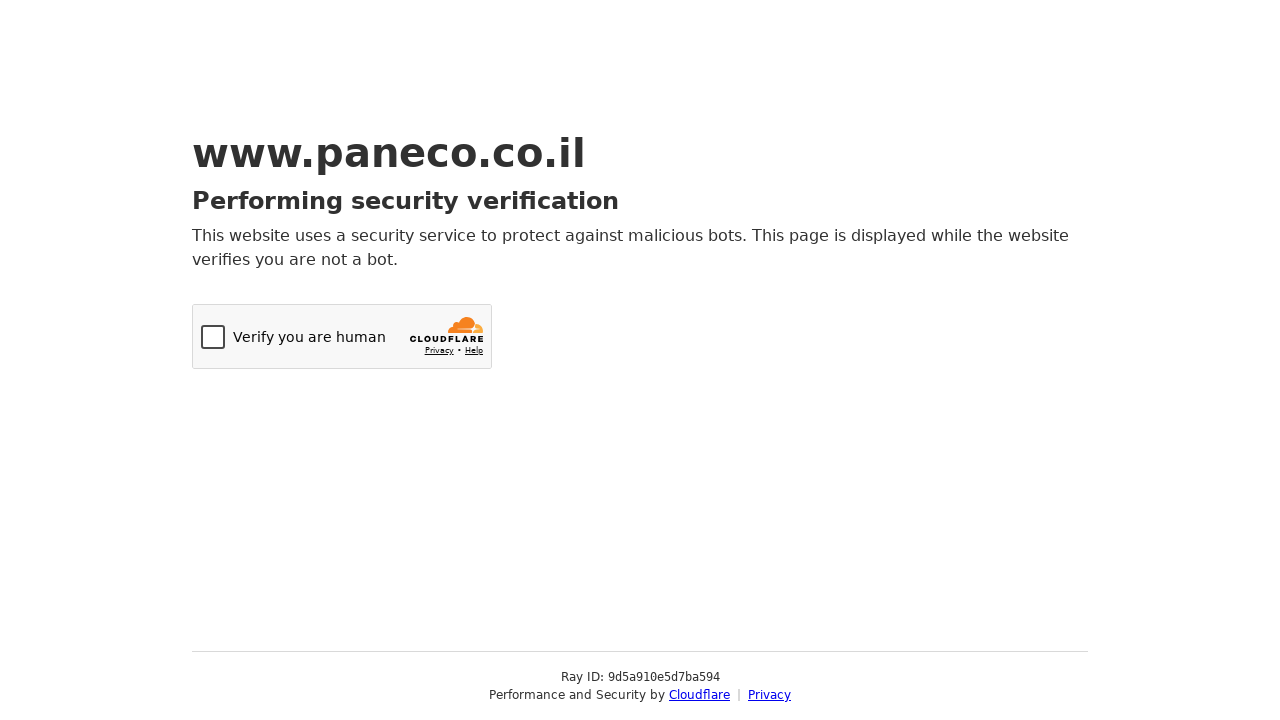

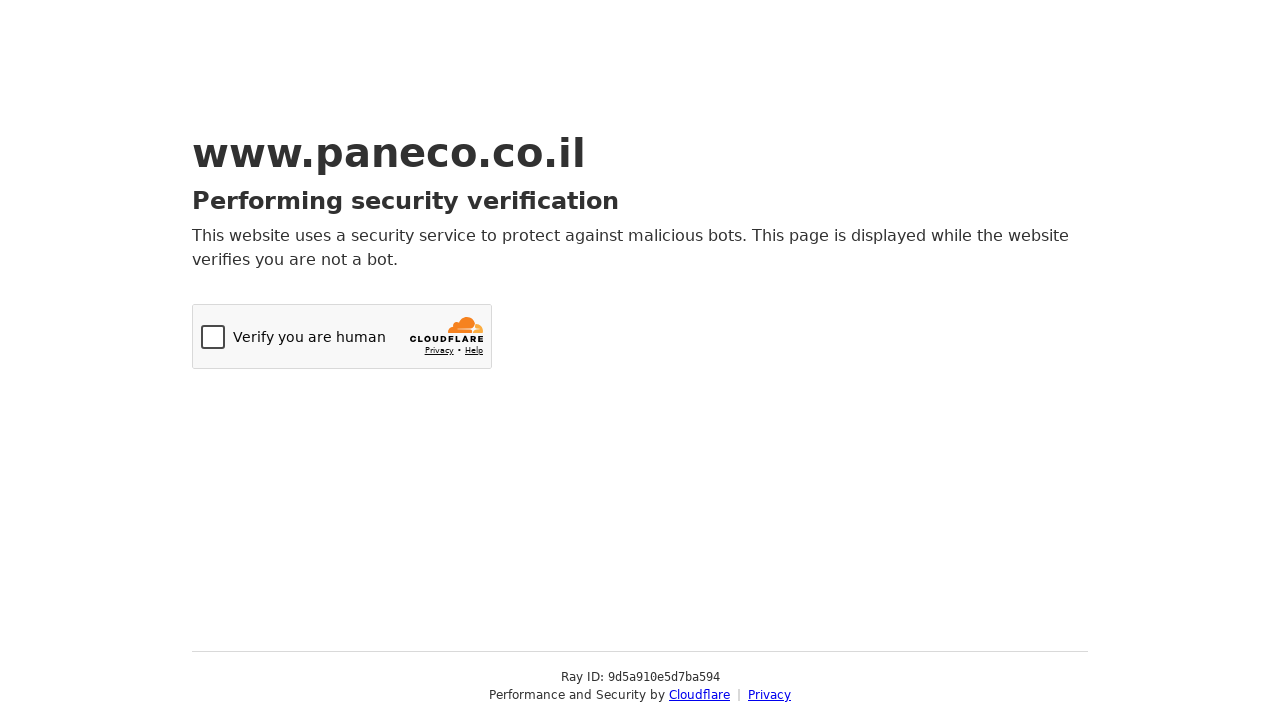